Tests basic page loading by navigating to a blinds website and waiting for the page to load successfully.

Starting URL: https://venetablinds.com.au/

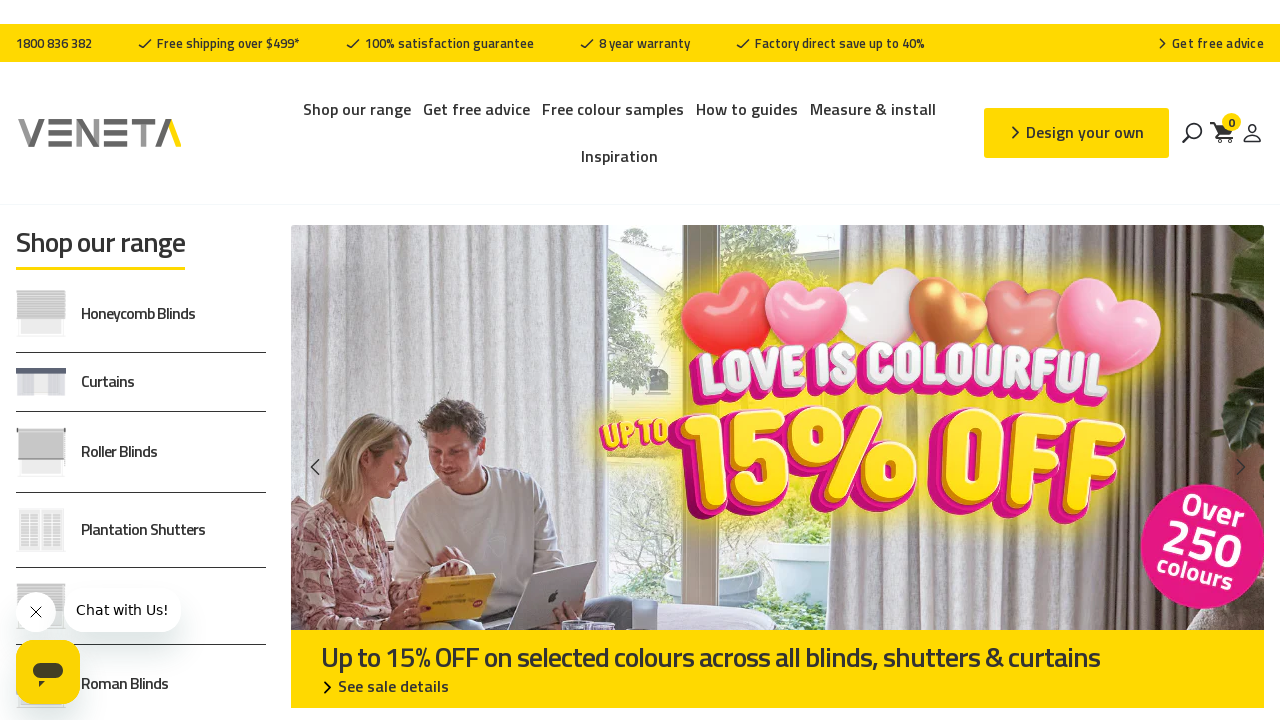

Navigated to Veneta Blinds website
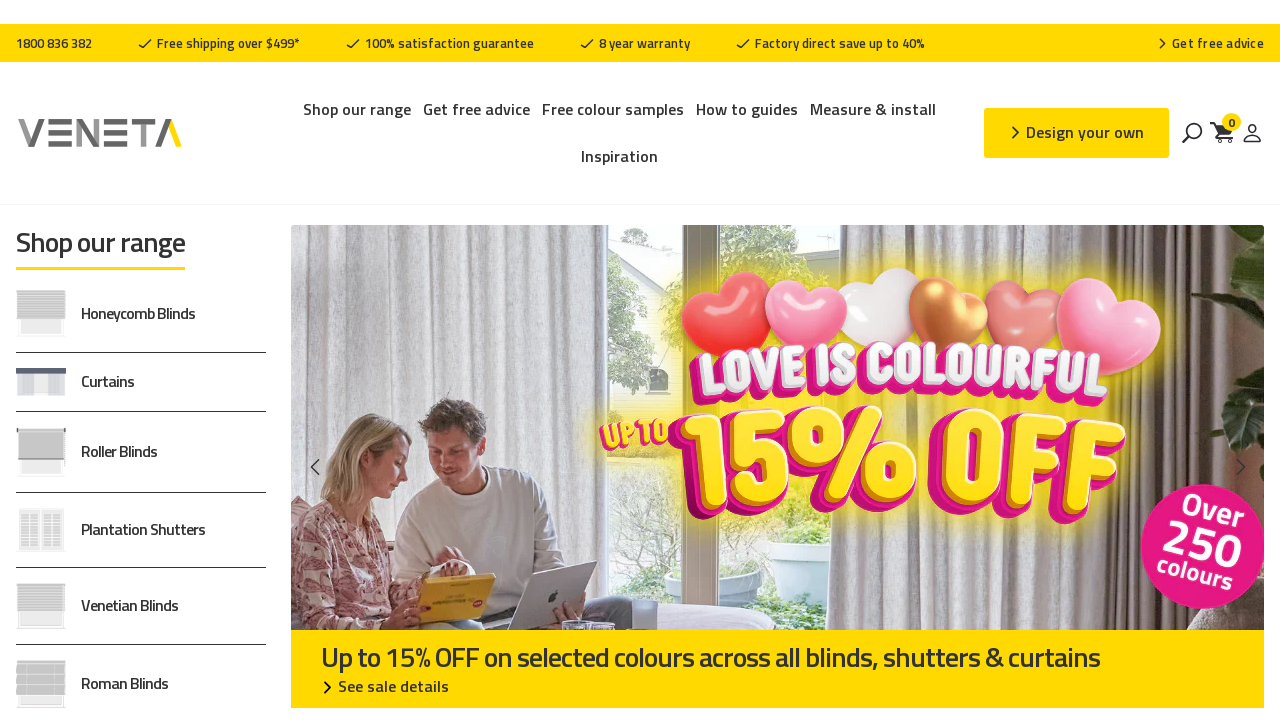

Page DOM content loaded
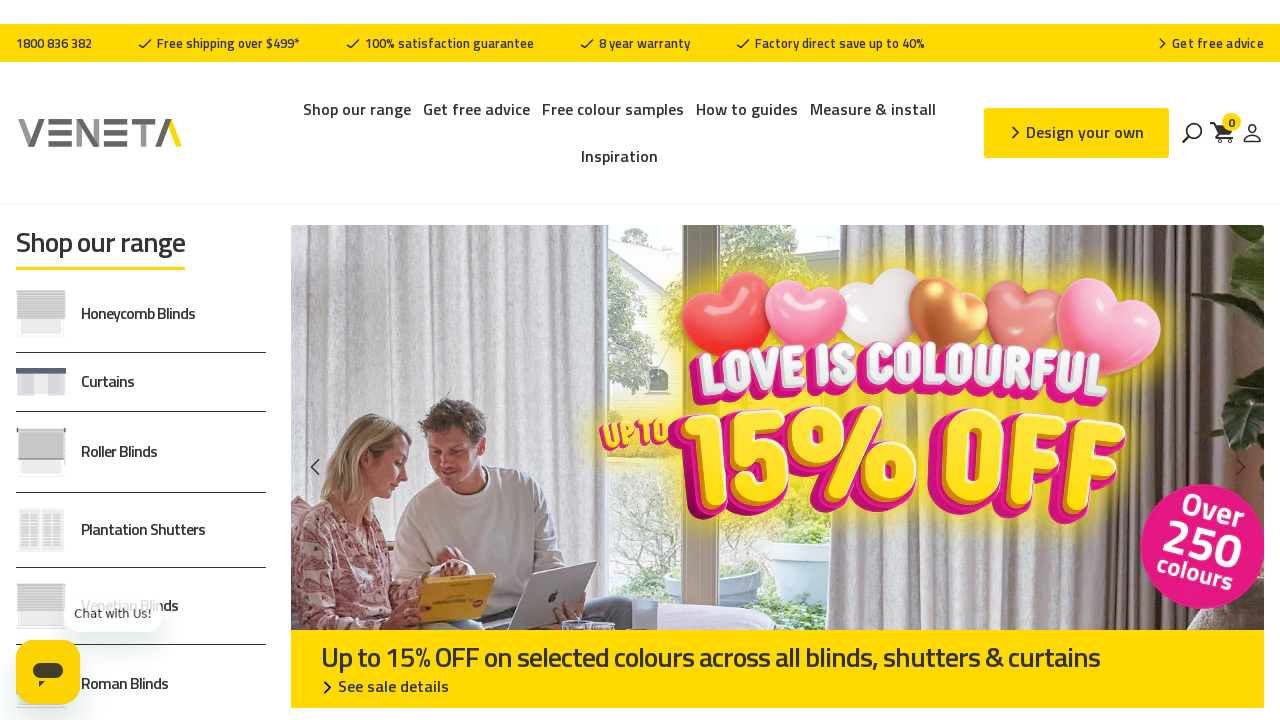

Page title verified - page loaded successfully
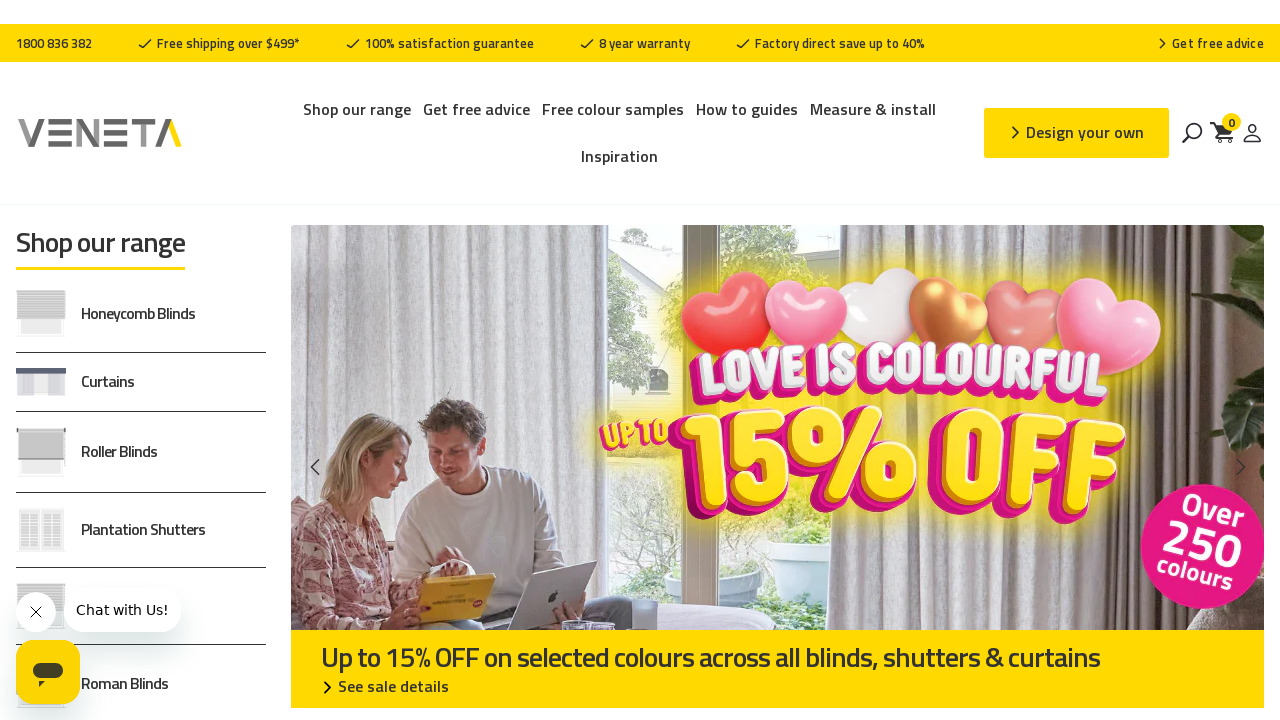

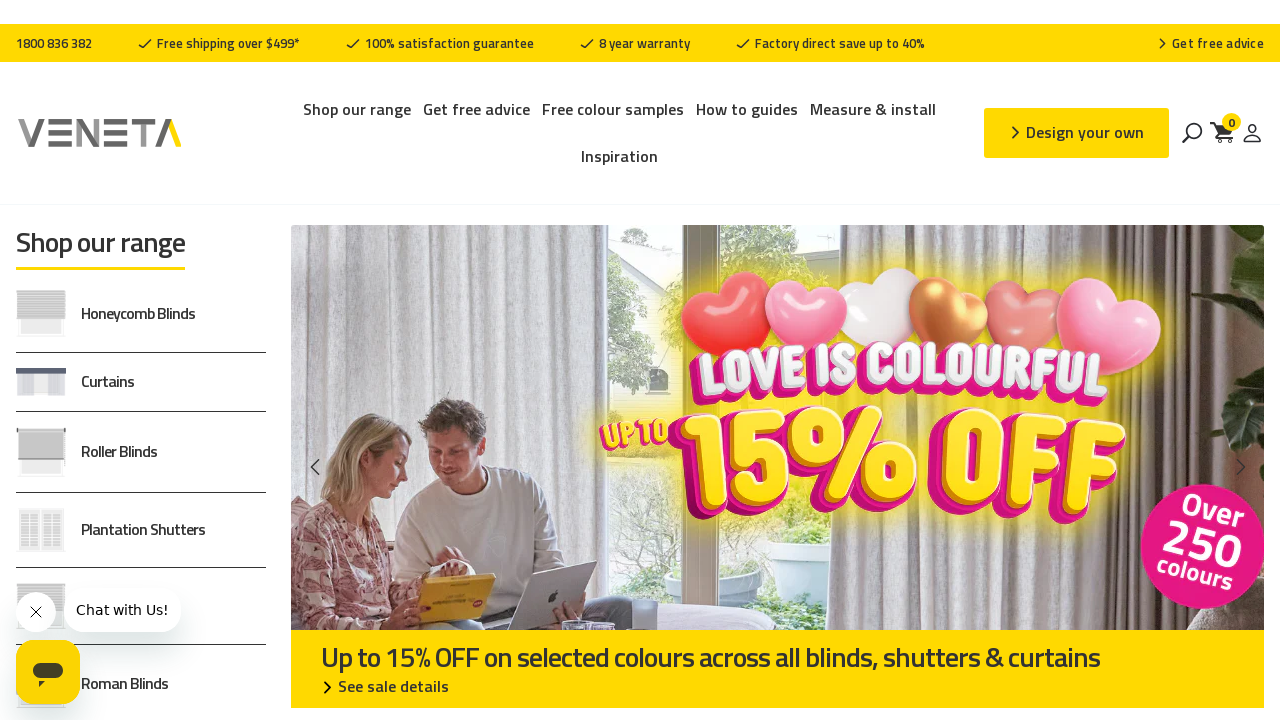